Tests iframe interaction and JavaScript prompt handling by switching to an iframe, triggering a prompt dialog, entering text, and accepting it

Starting URL: https://www.w3schools.com/jsref/tryit.asp?filename=tryjsref_prompt

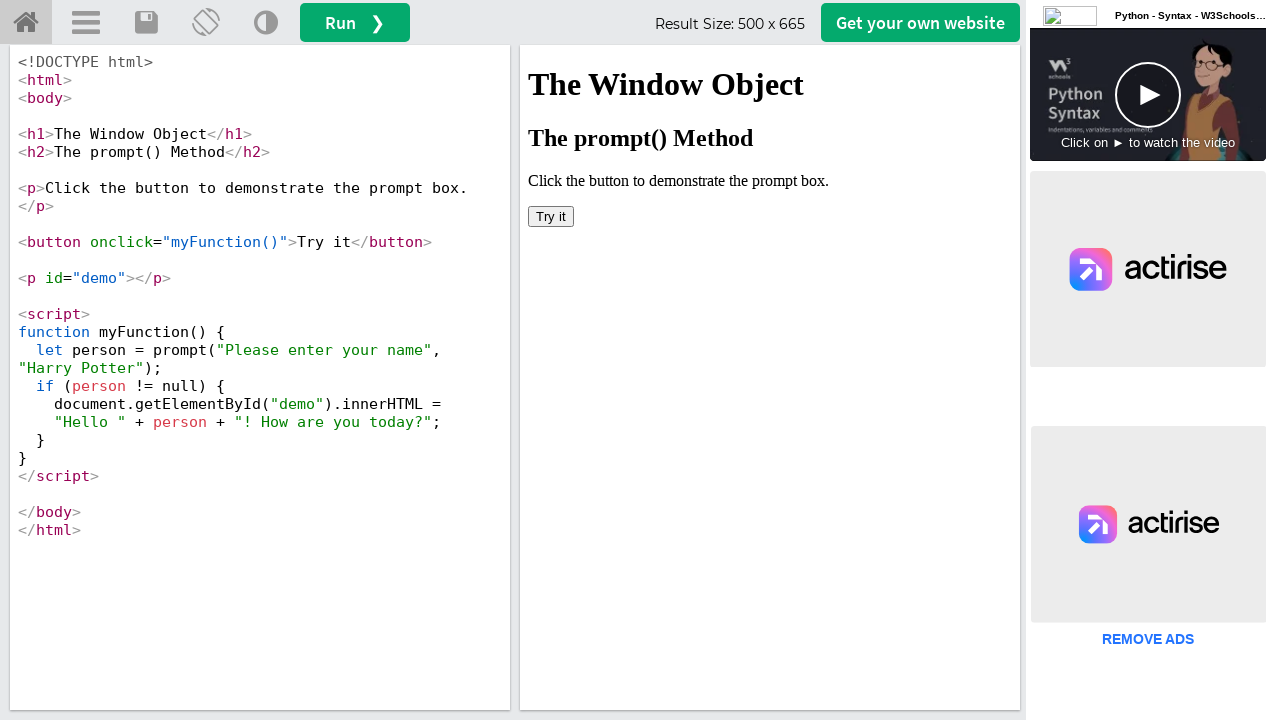

Located iframe with ID 'iframeResult'
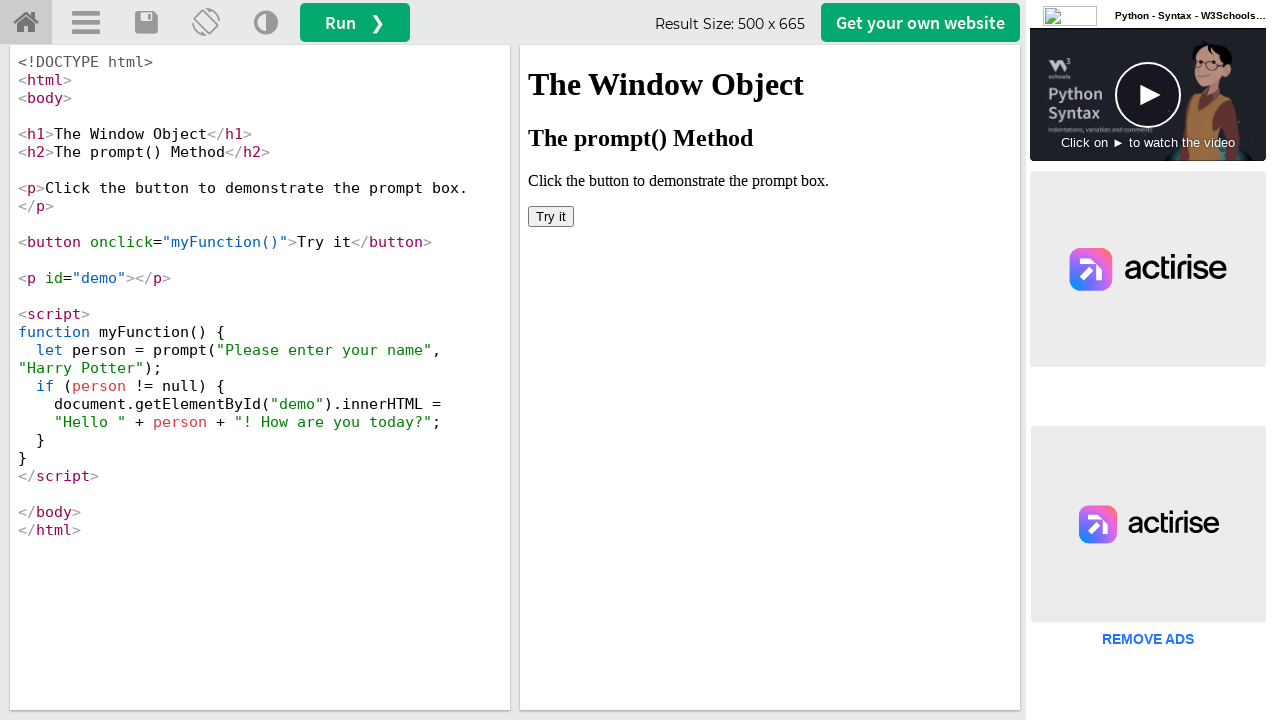

Registered dialog event handler to accept prompts with 'testSendKeys'
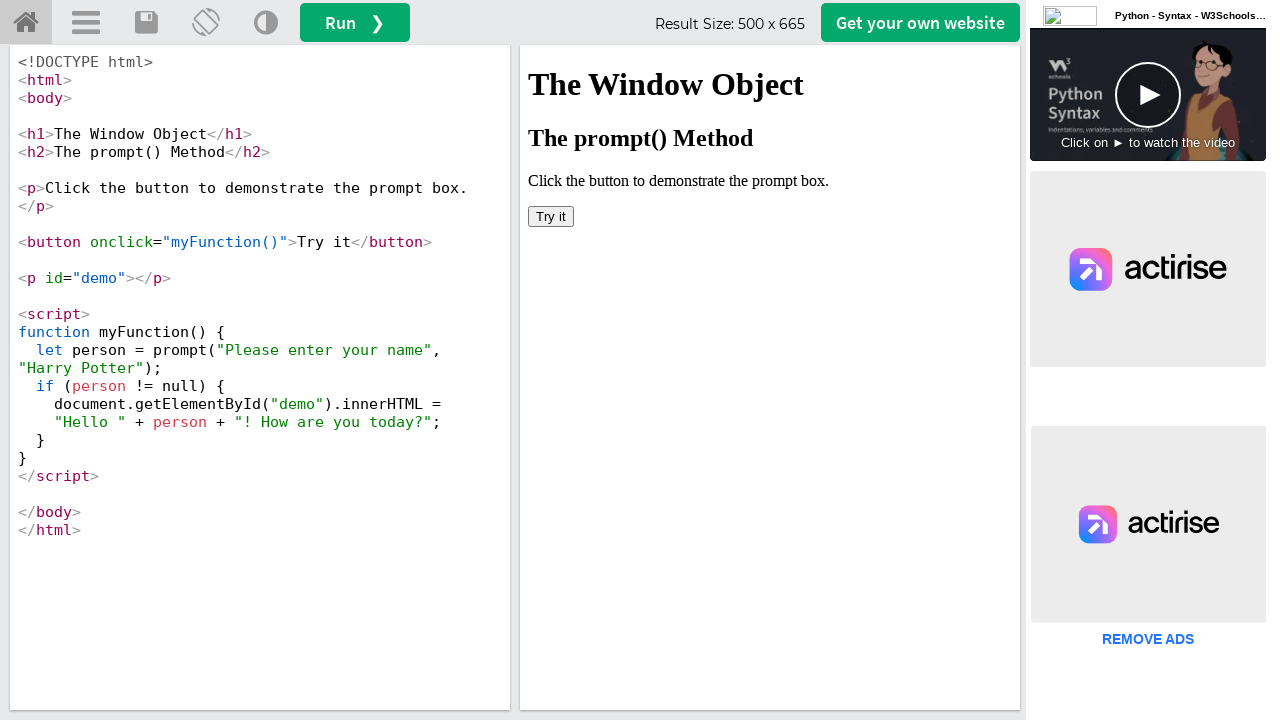

Clicked button inside iframe to trigger JavaScript prompt dialog at (551, 216) on #iframeResult >> internal:control=enter-frame >> button
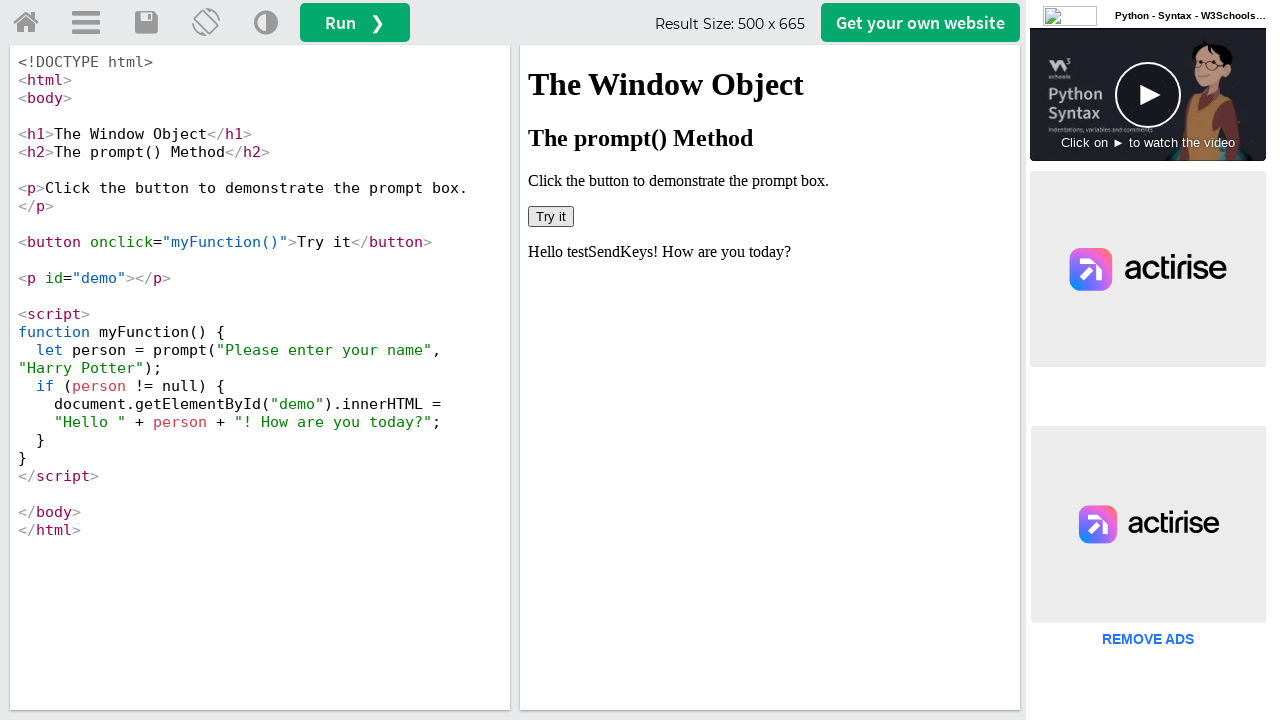

Removed dialog event handler after prompt was handled
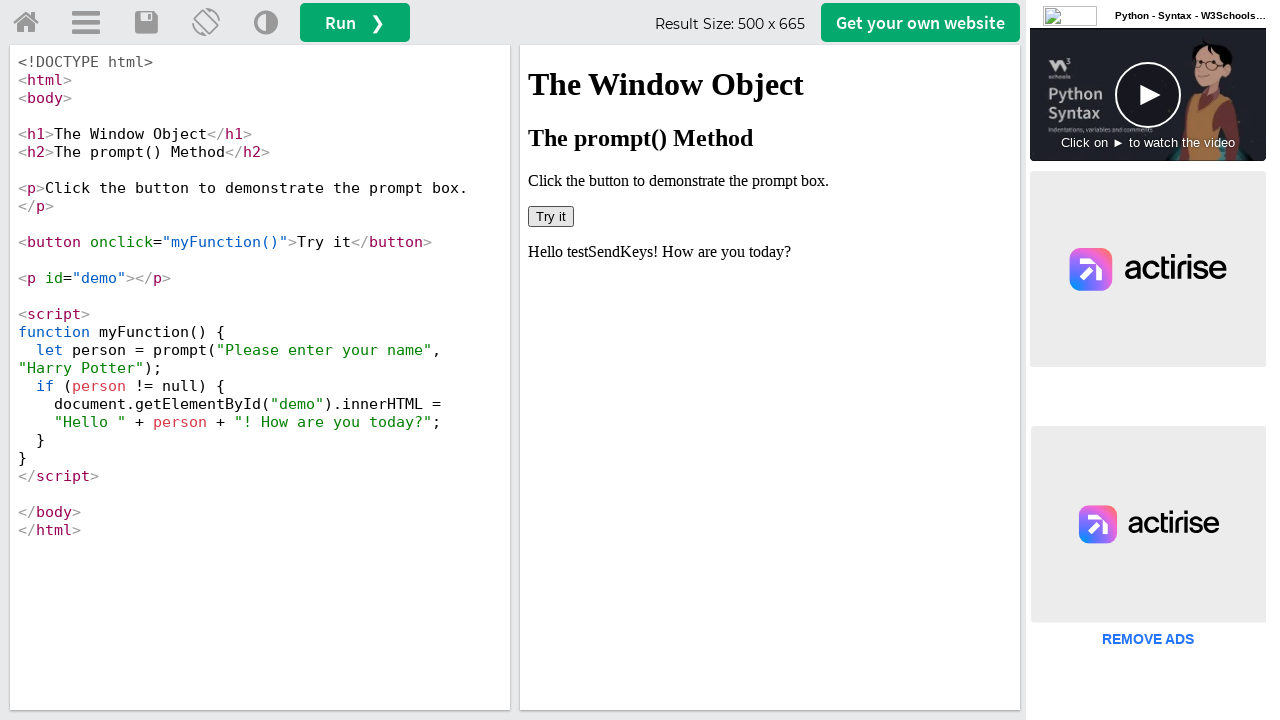

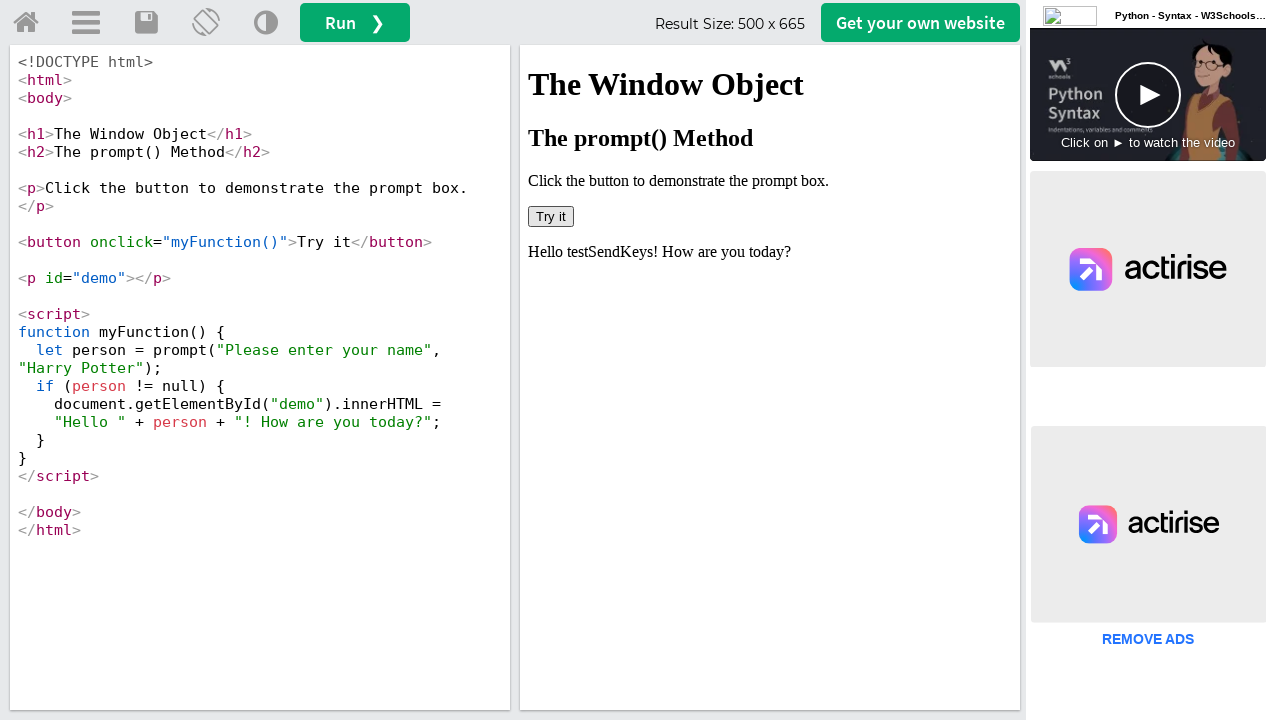